Tests hover functionality by clicking on the Hovers link, hovering over a user avatar image, and verifying the hover caption shows "name: user1"

Starting URL: https://the-internet.herokuapp.com/

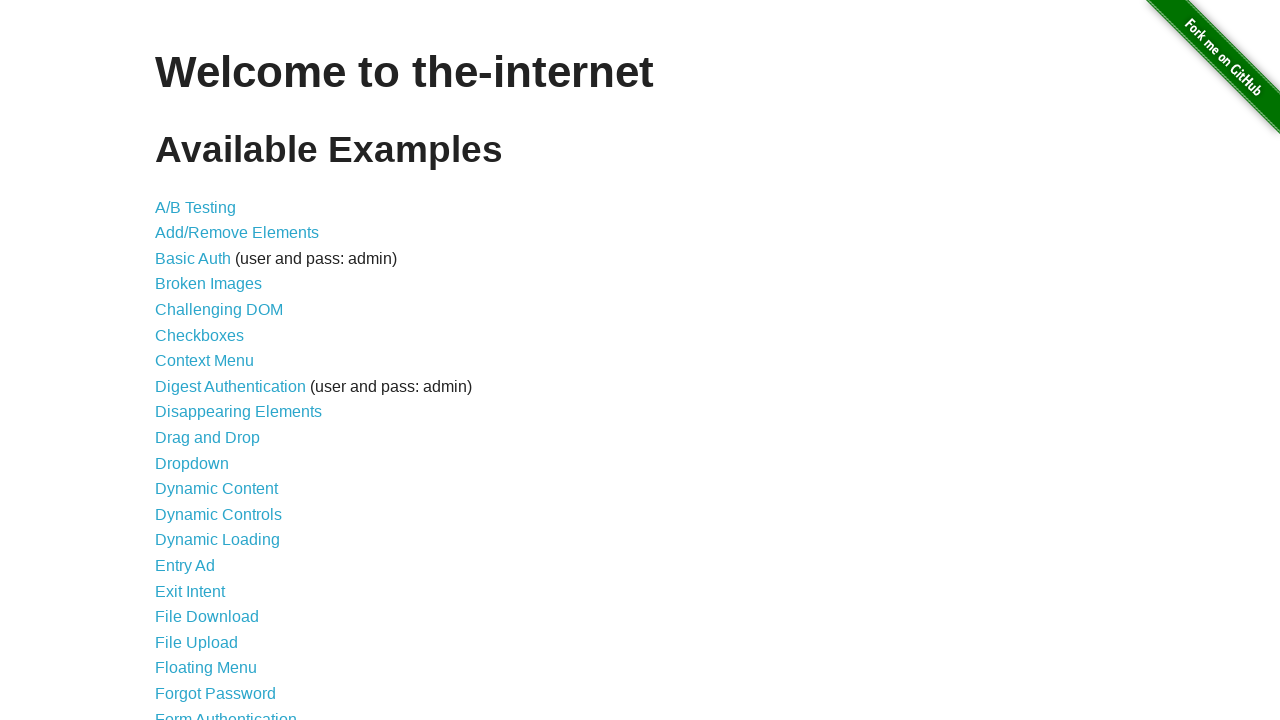

Clicked on Hovers link at (180, 360) on a:text('Hovers')
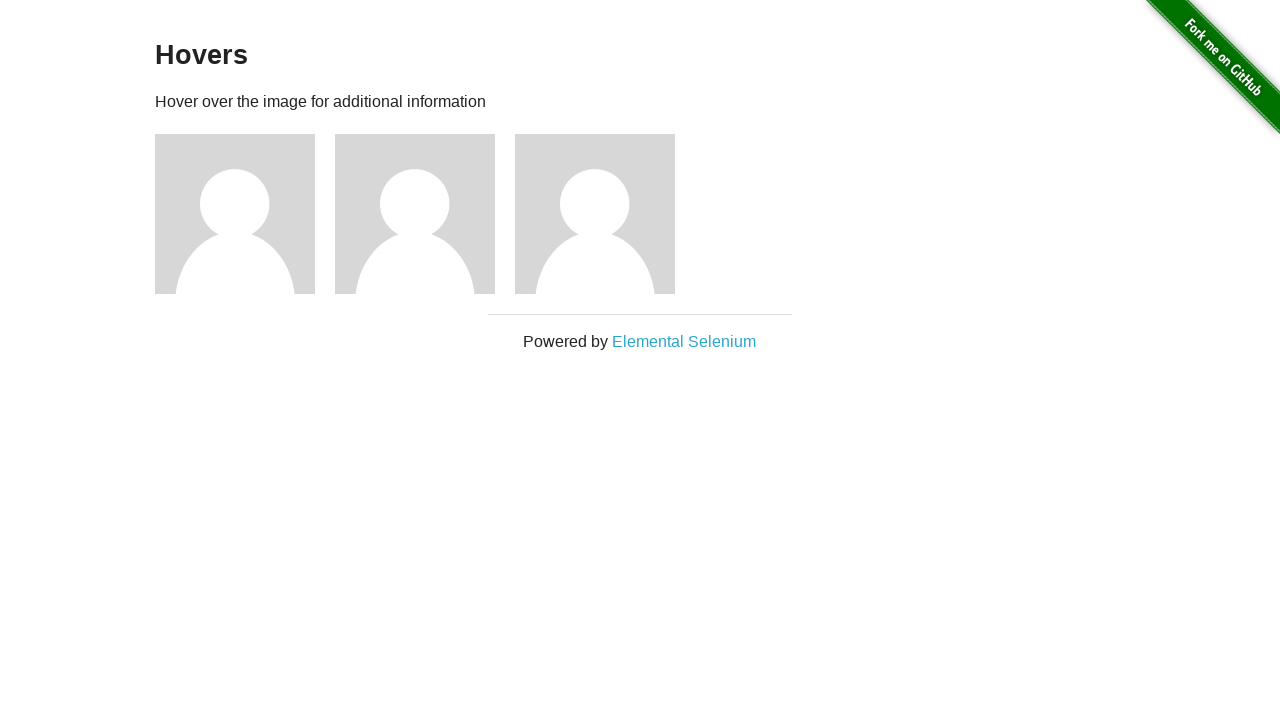

Avatar image loaded
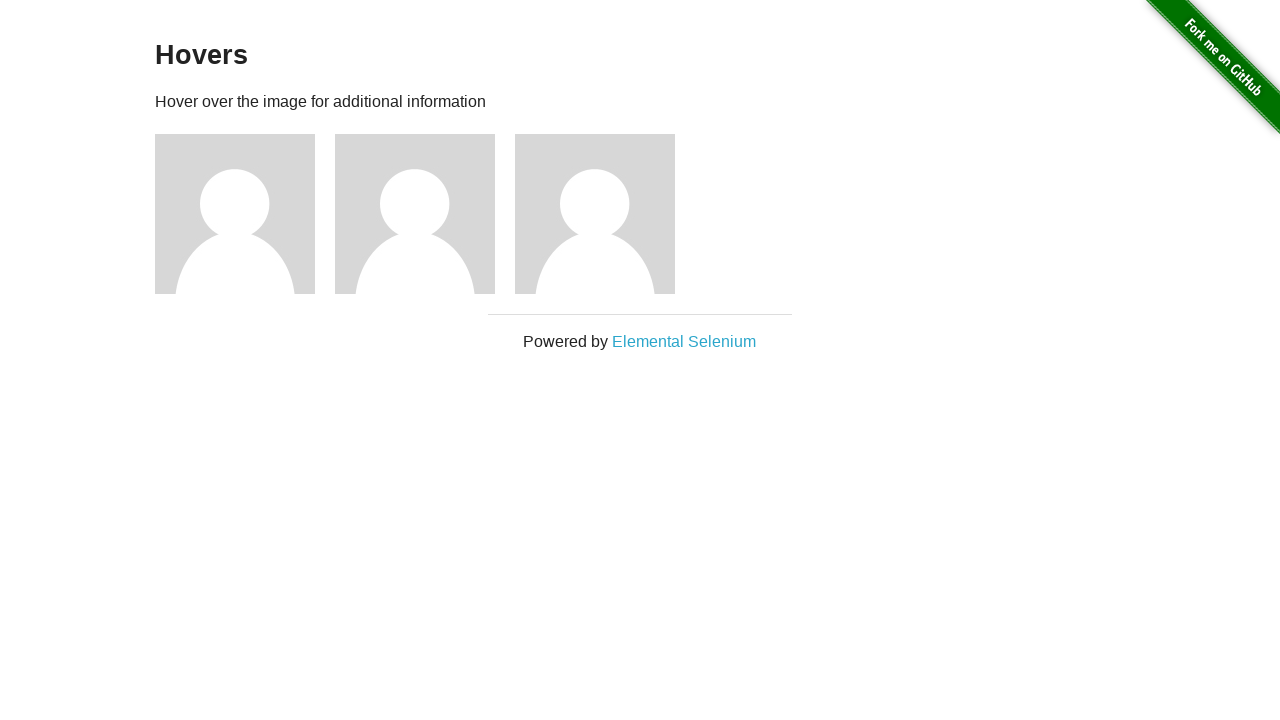

Hovered over first avatar image at (235, 214) on img[src='/img/avatar-blank.jpg'] >> nth=0
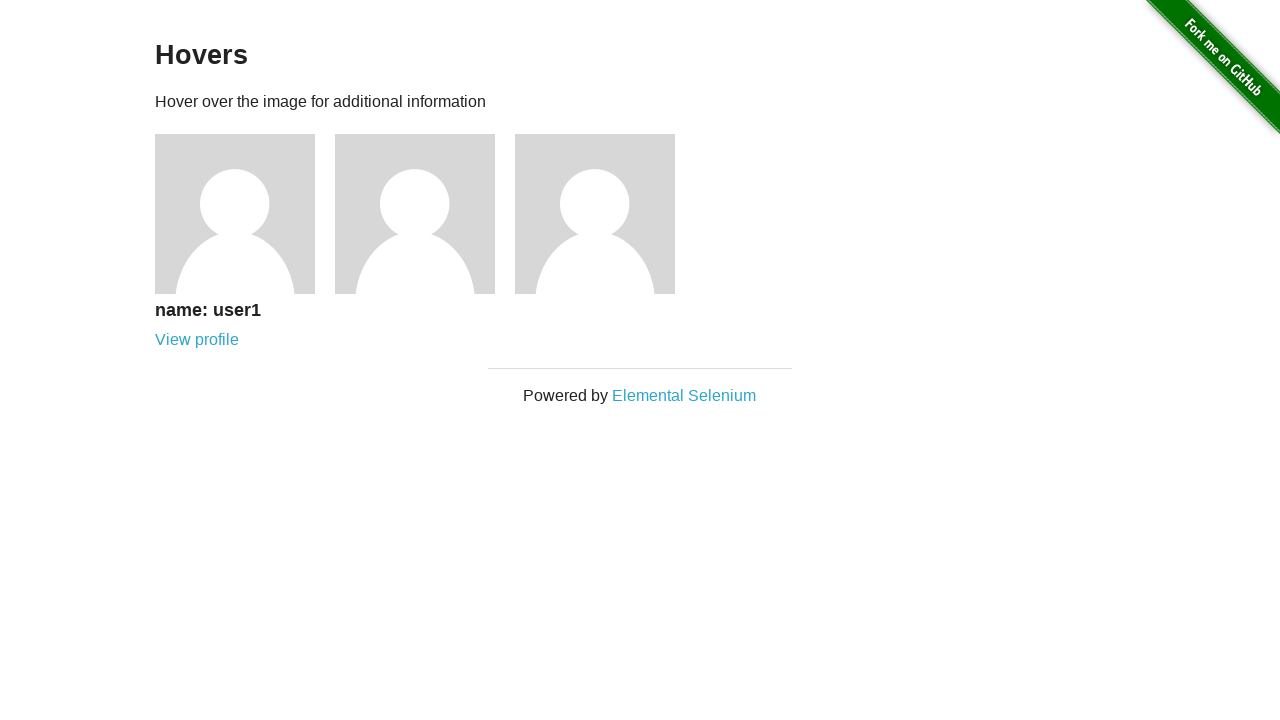

Located hover caption element
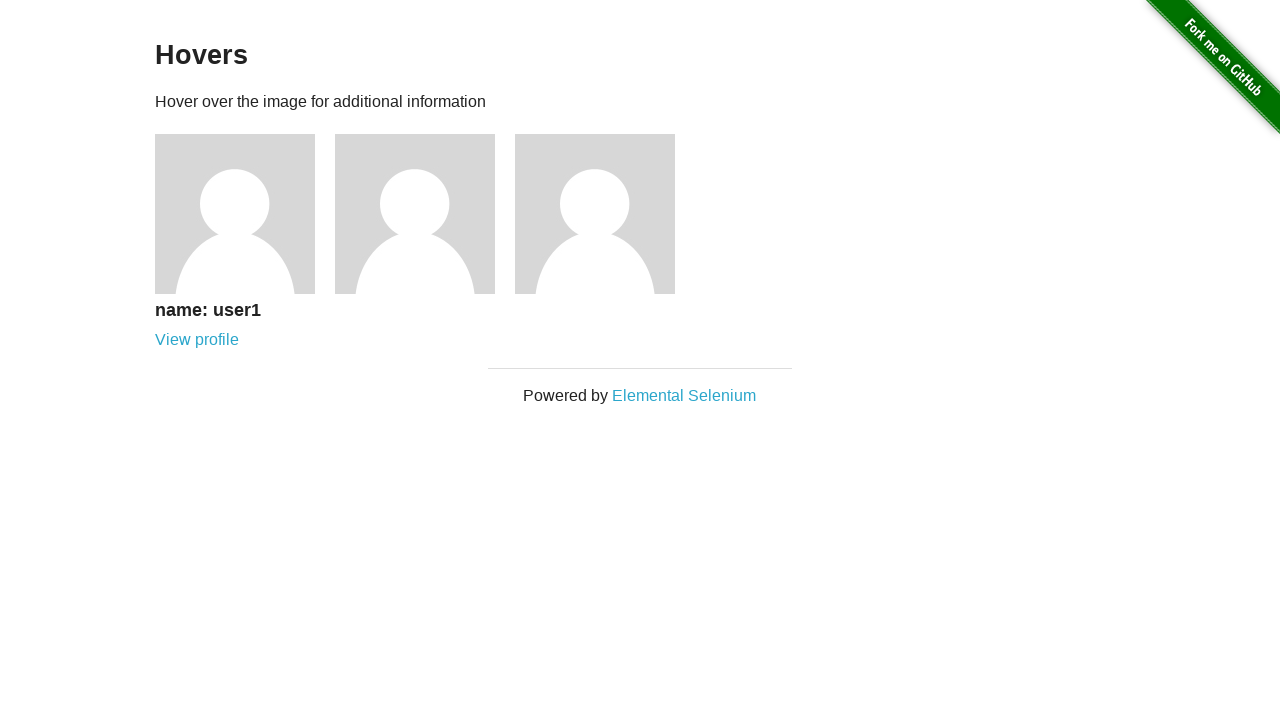

Verified hover caption contains 'name: user1'
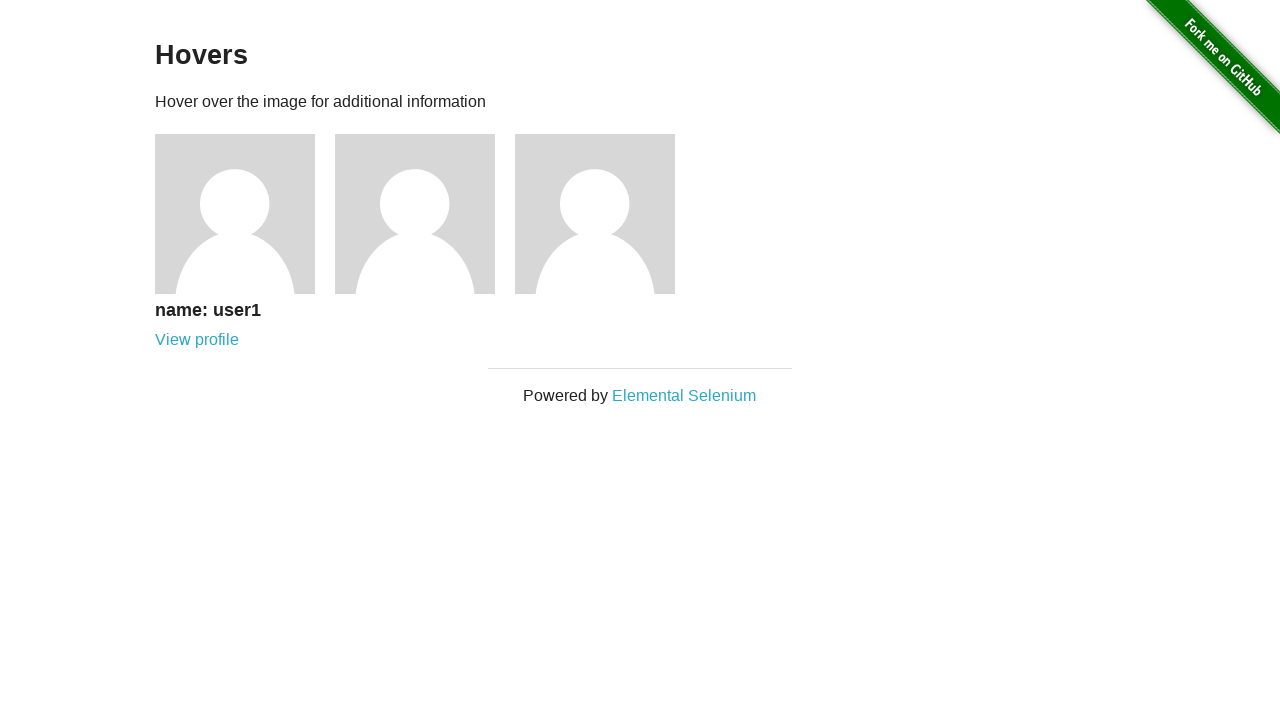

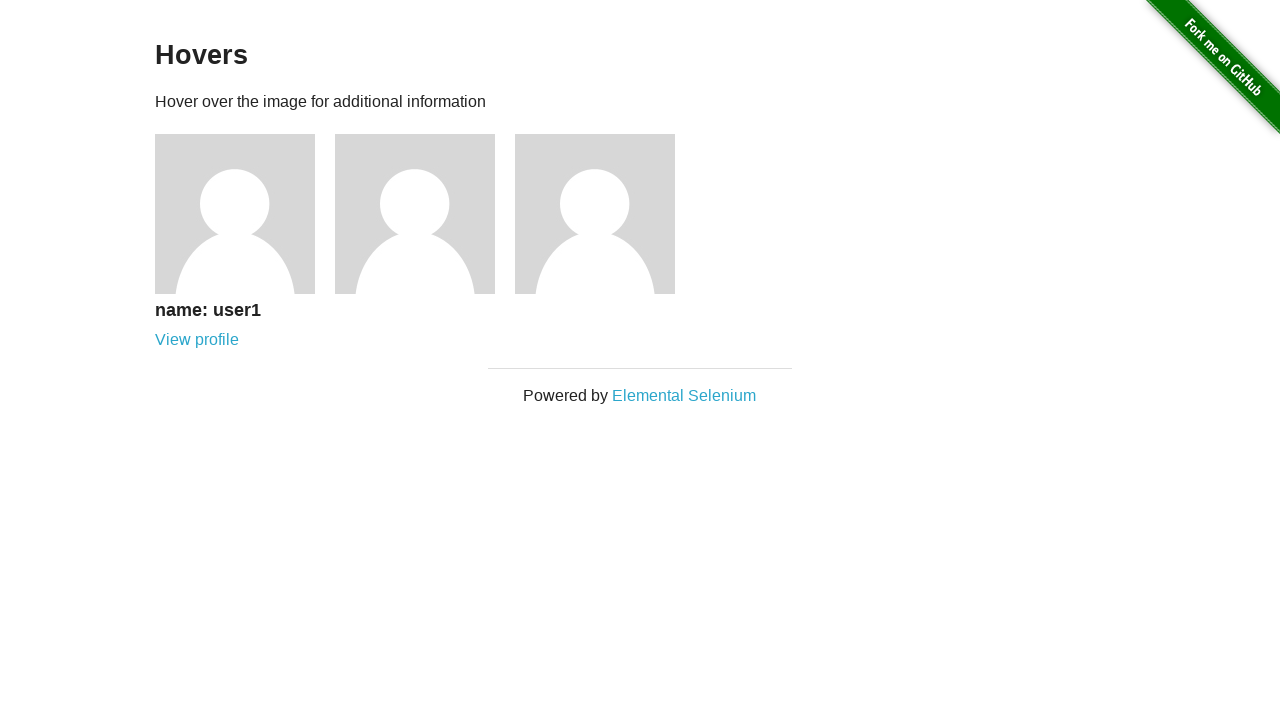